Tests a registration form by filling in first name, last name, and email fields in the first block, then submitting and verifying the success message.

Starting URL: http://suninjuly.github.io/registration1.html

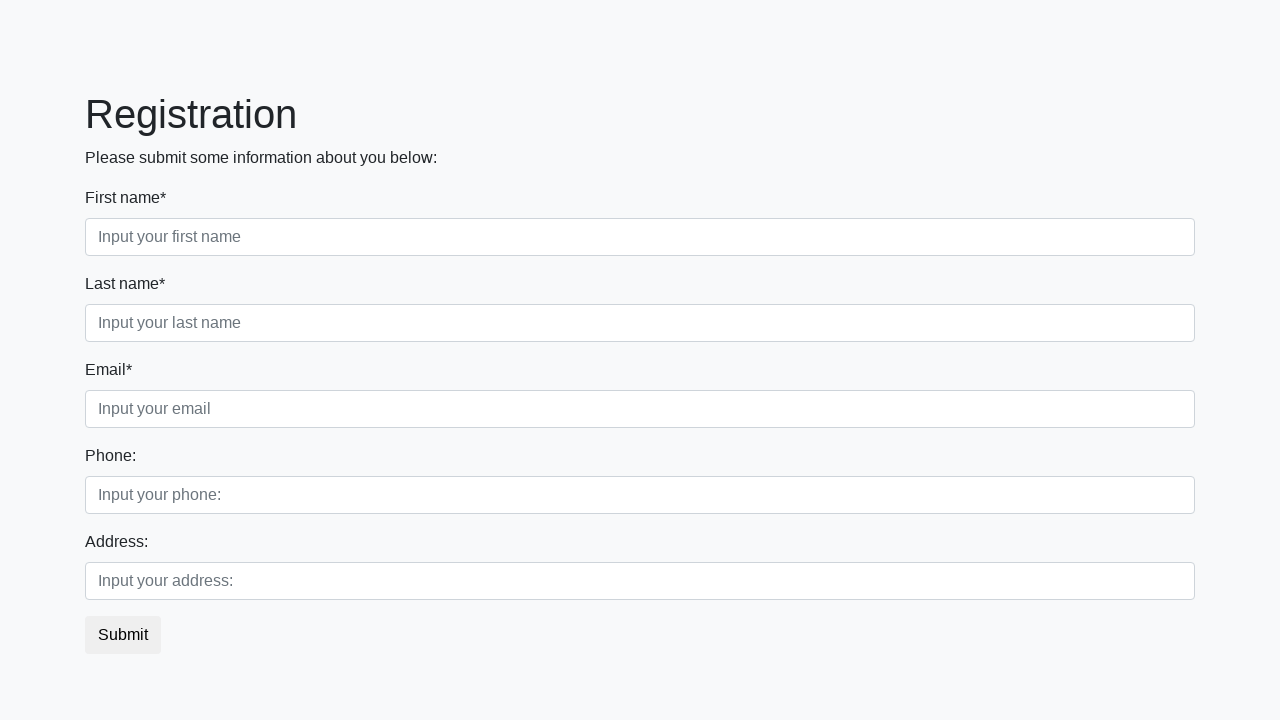

Filled first name field with 'Marcus' on .first_block .form-control.first
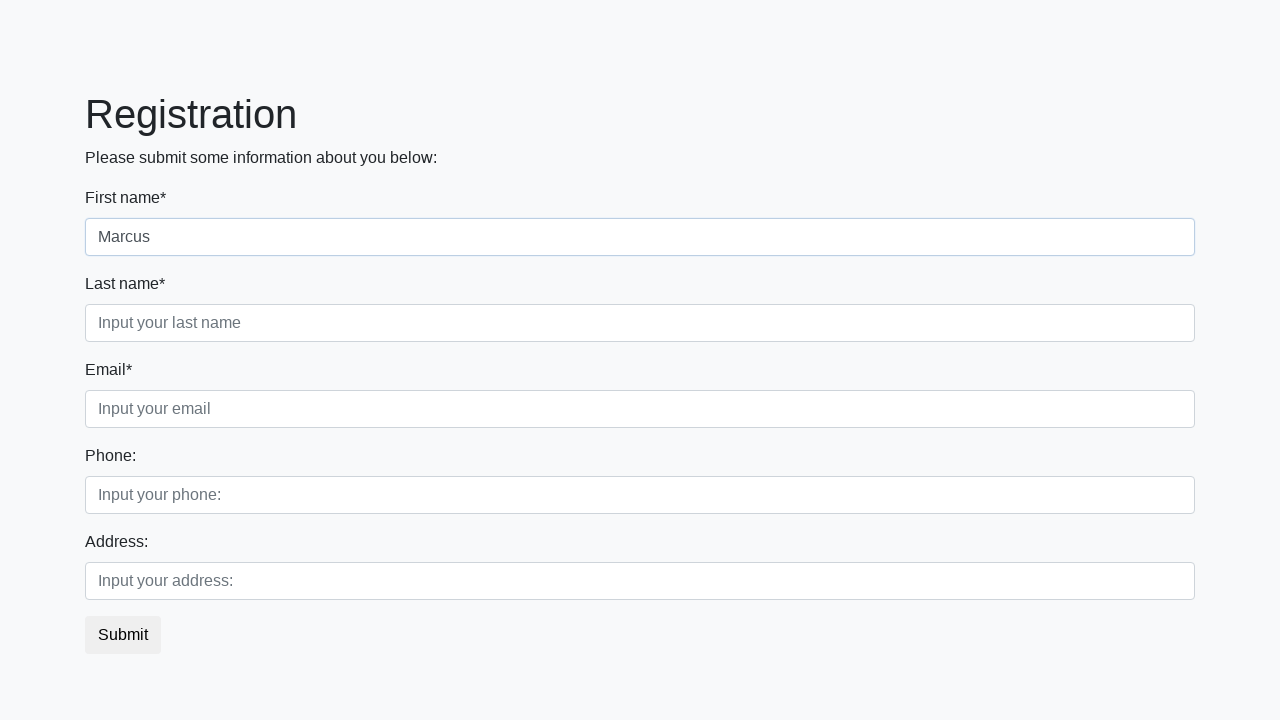

Filled last name field with 'Thompson' on .first_block .form-control.second
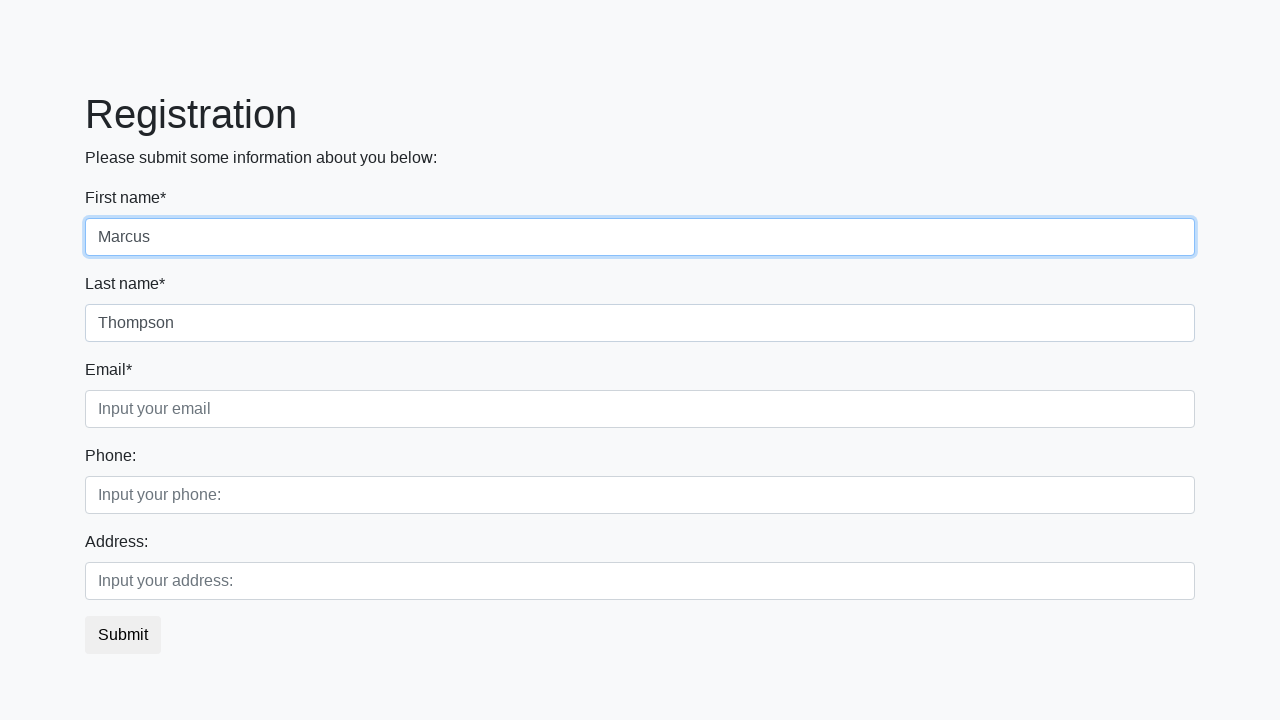

Filled email field with 'marcus.thompson@example.com' on .first_block .form-control.third
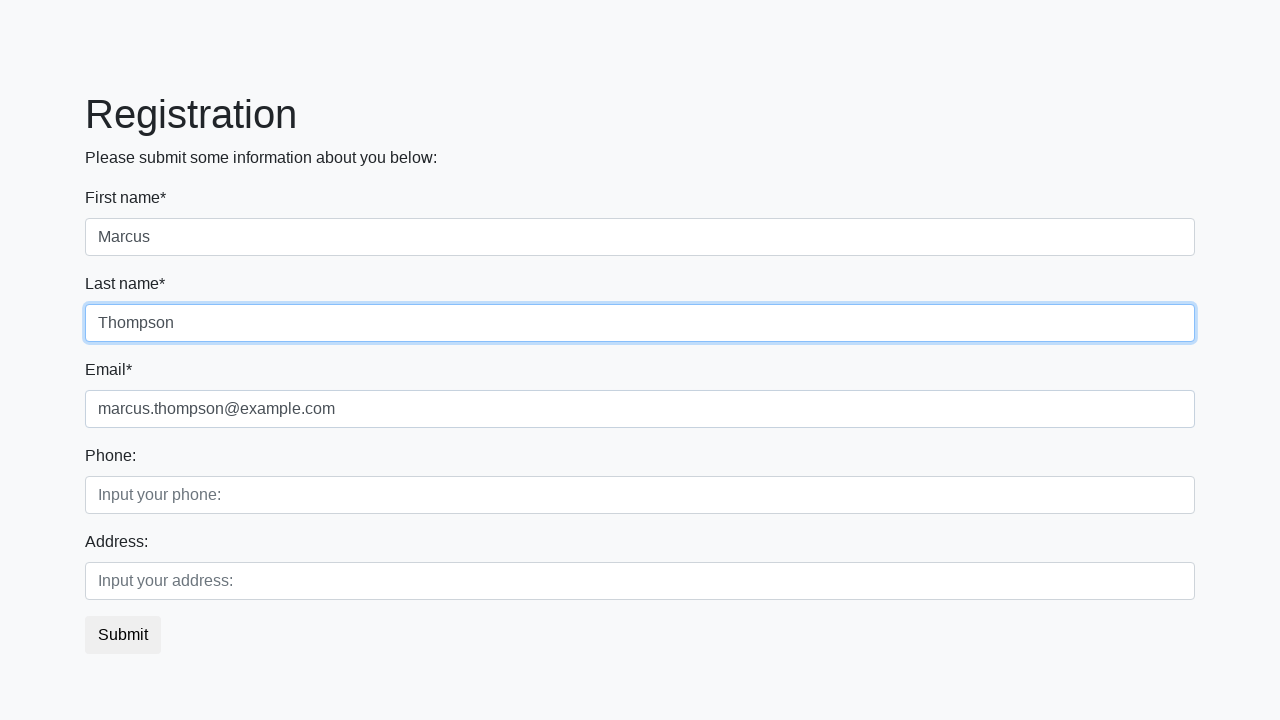

Clicked submit button to register at (123, 635) on button.btn
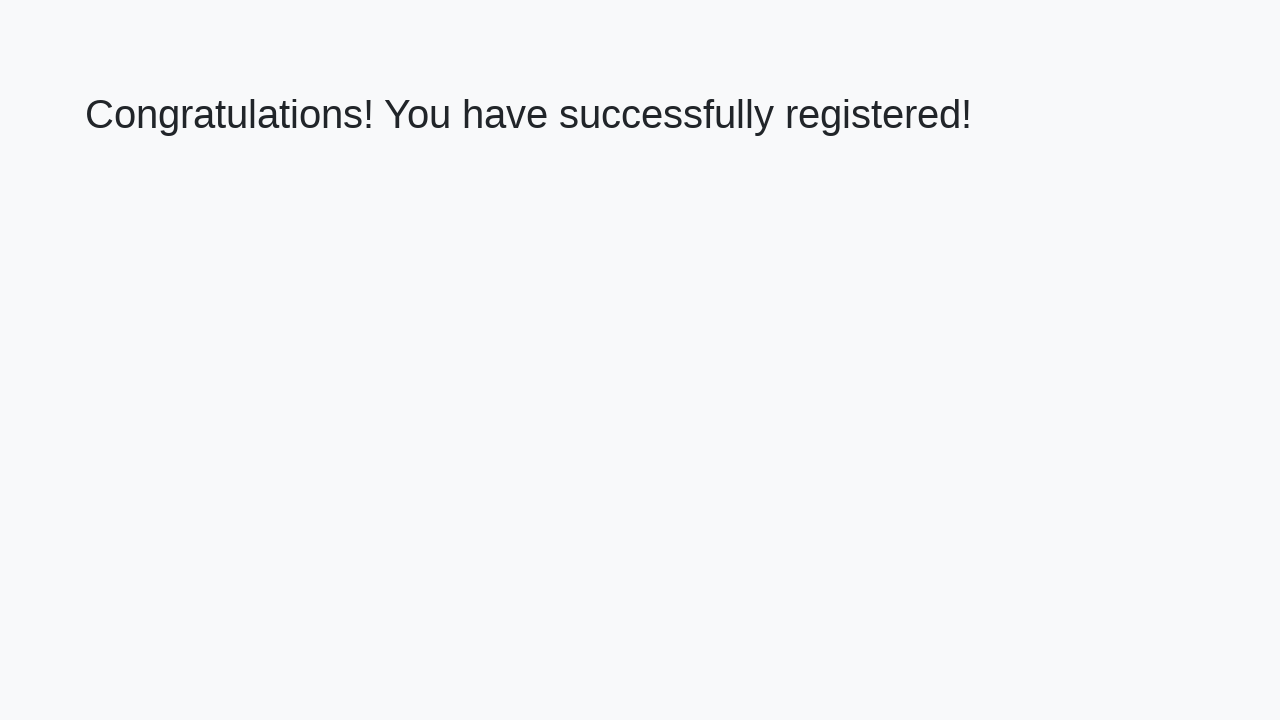

Success message heading appeared
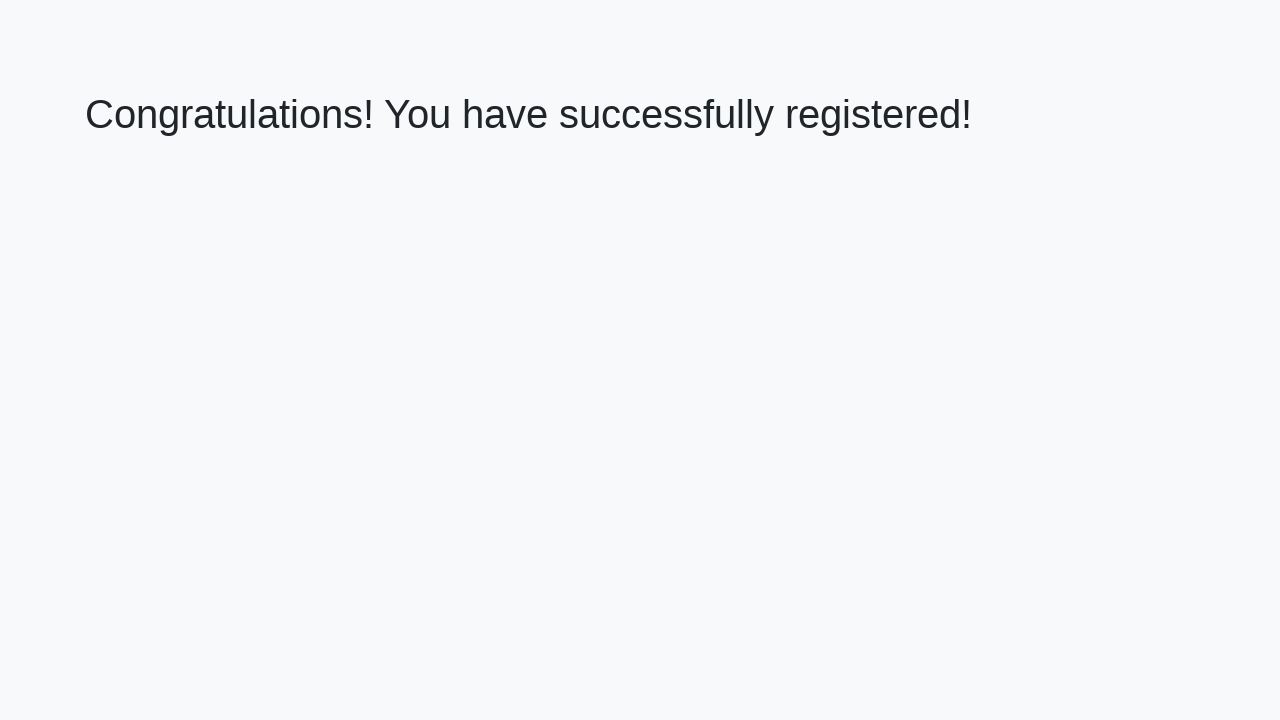

Retrieved success message text
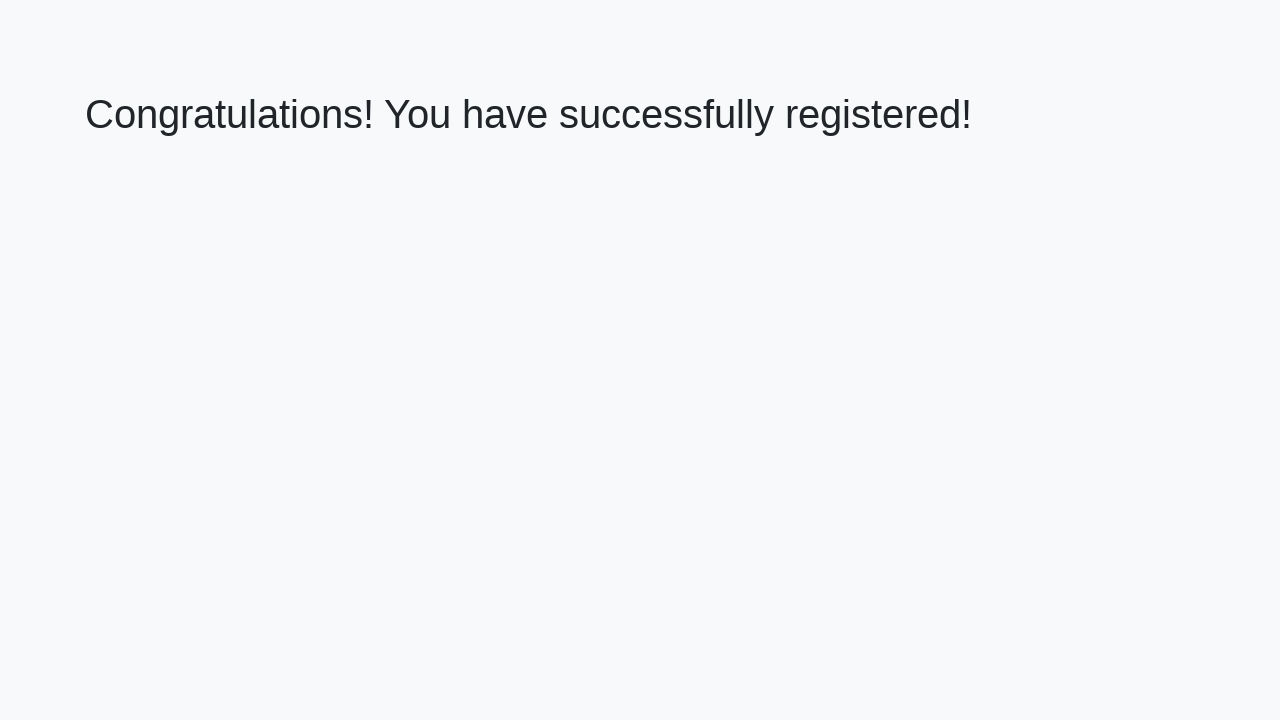

Verified success message: 'Congratulations! You have successfully registered!'
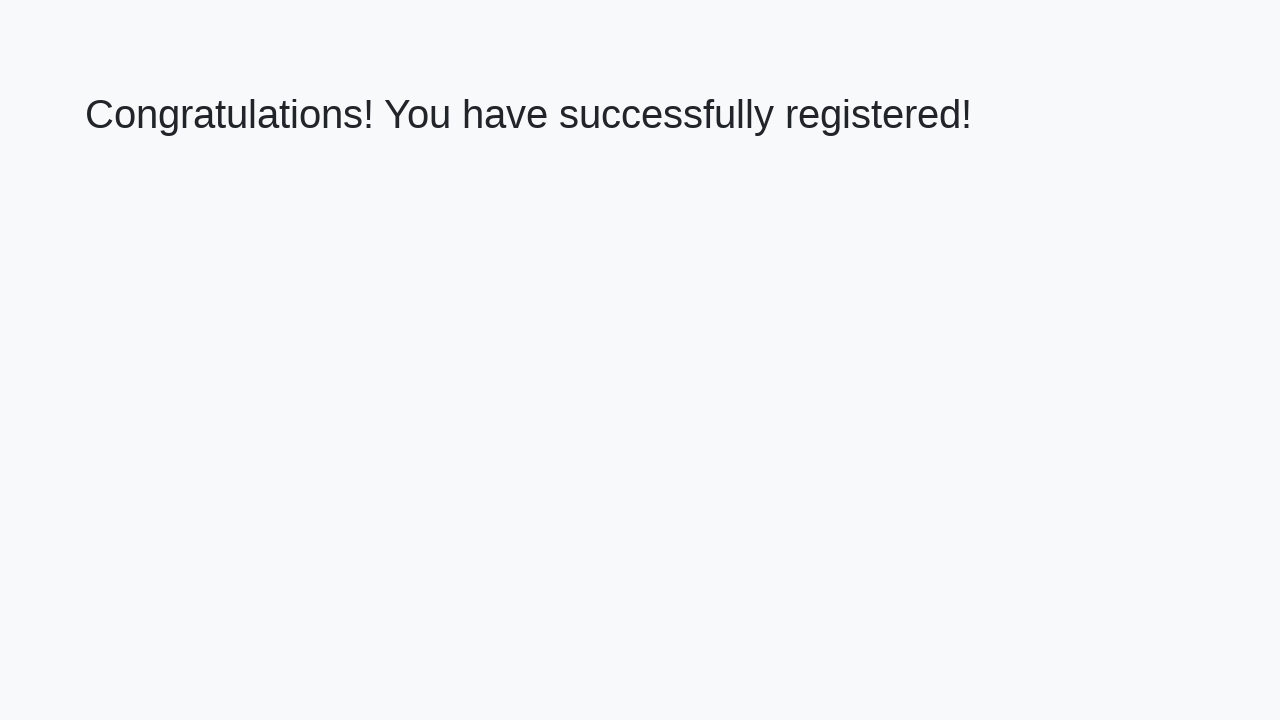

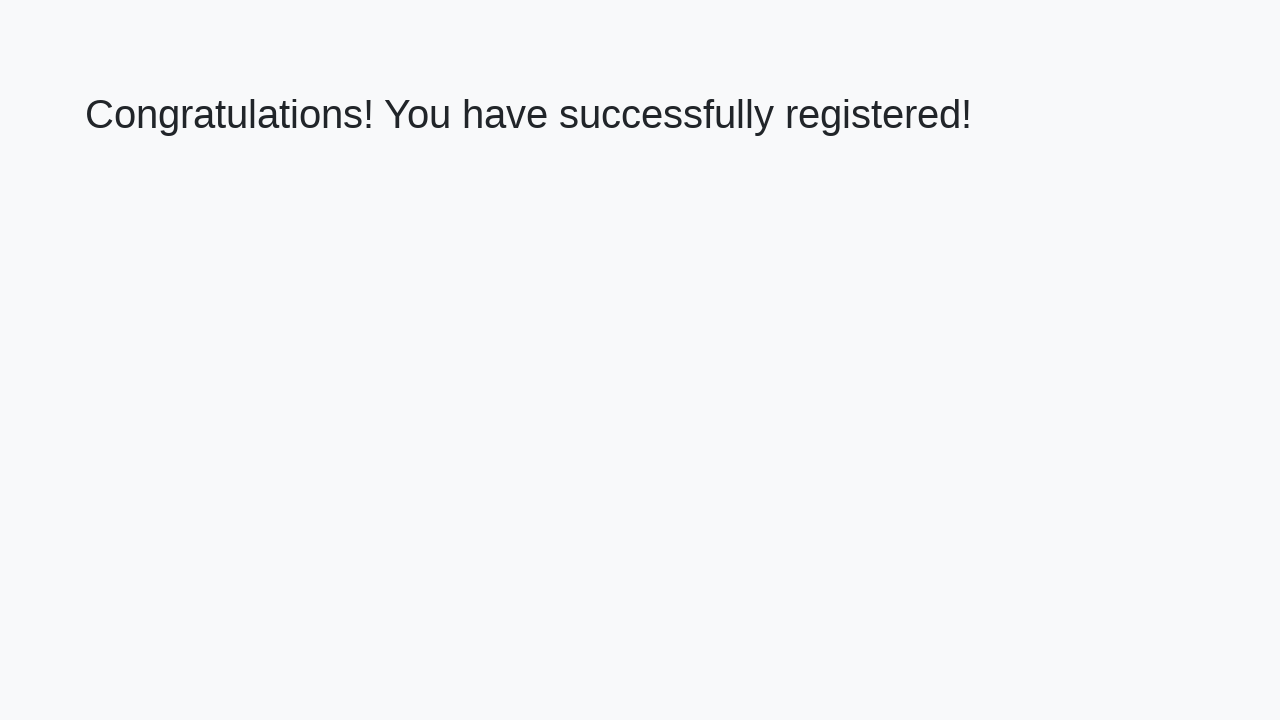